Tests drag and drop functionality by dragging a ball element into two different drop zones and verifying the drops are successful

Starting URL: https://v1.training-support.net/selenium/drag-drop

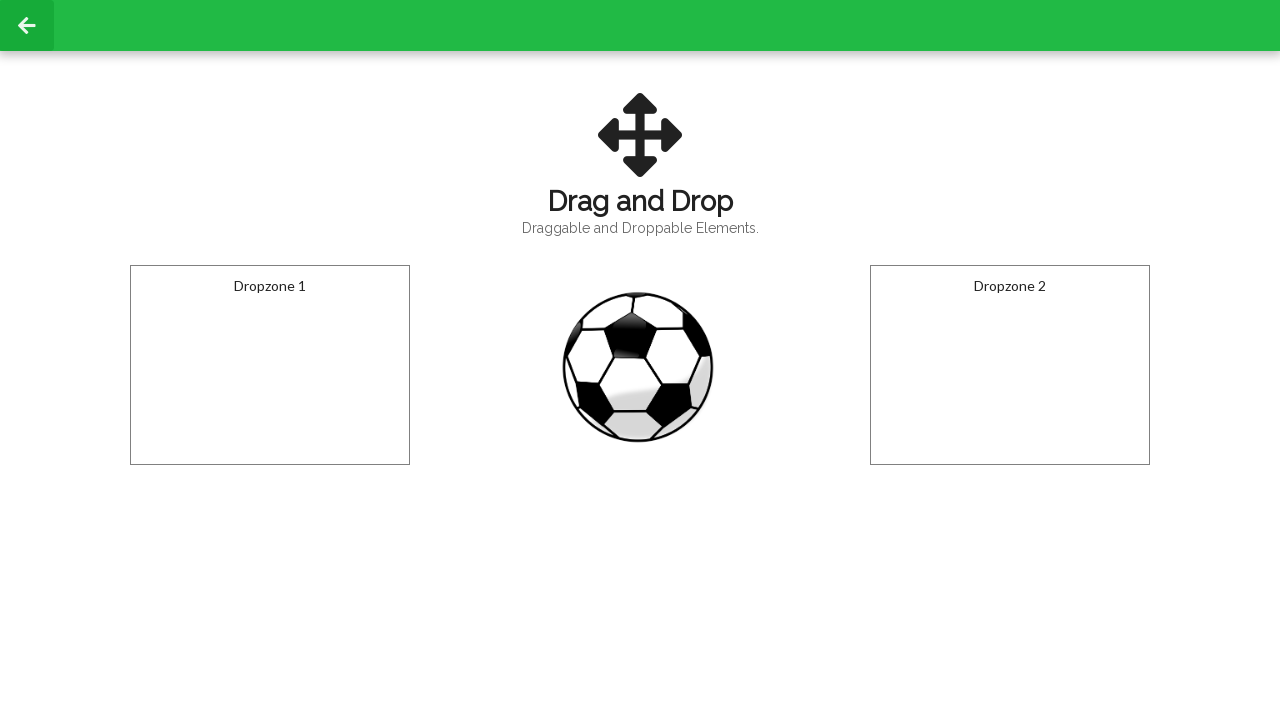

Located the draggable ball element
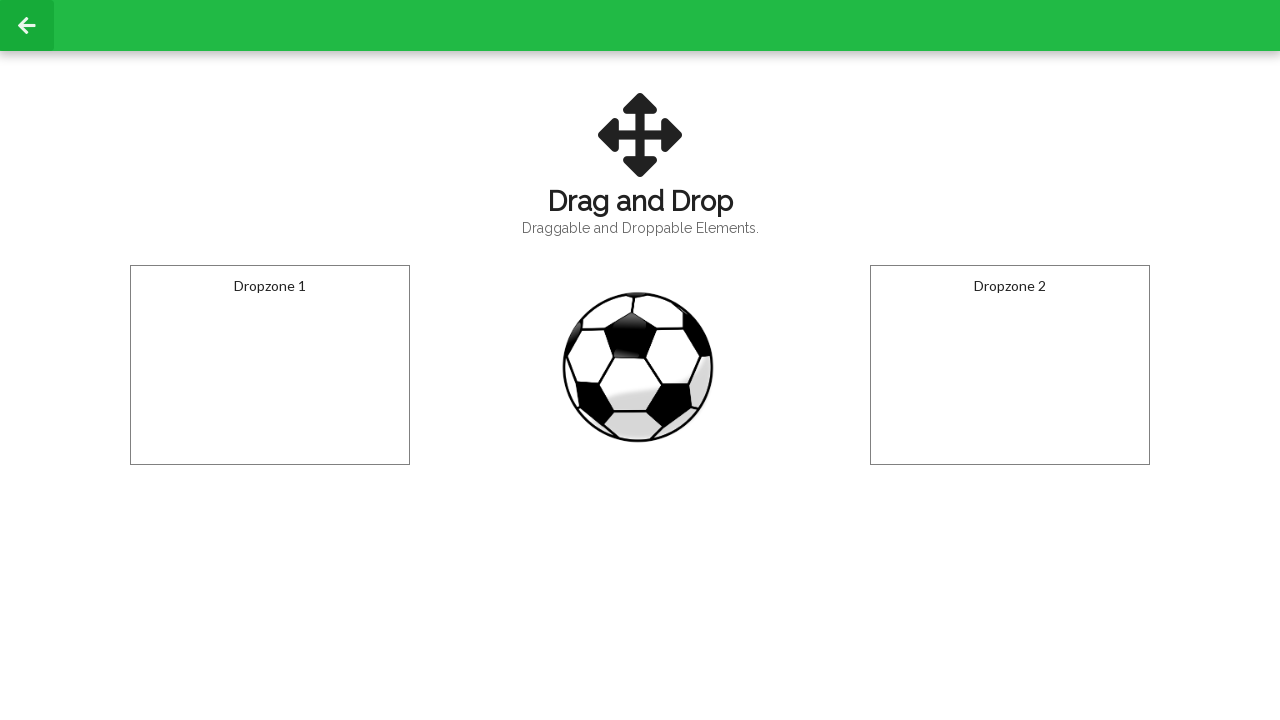

Located the first drop zone
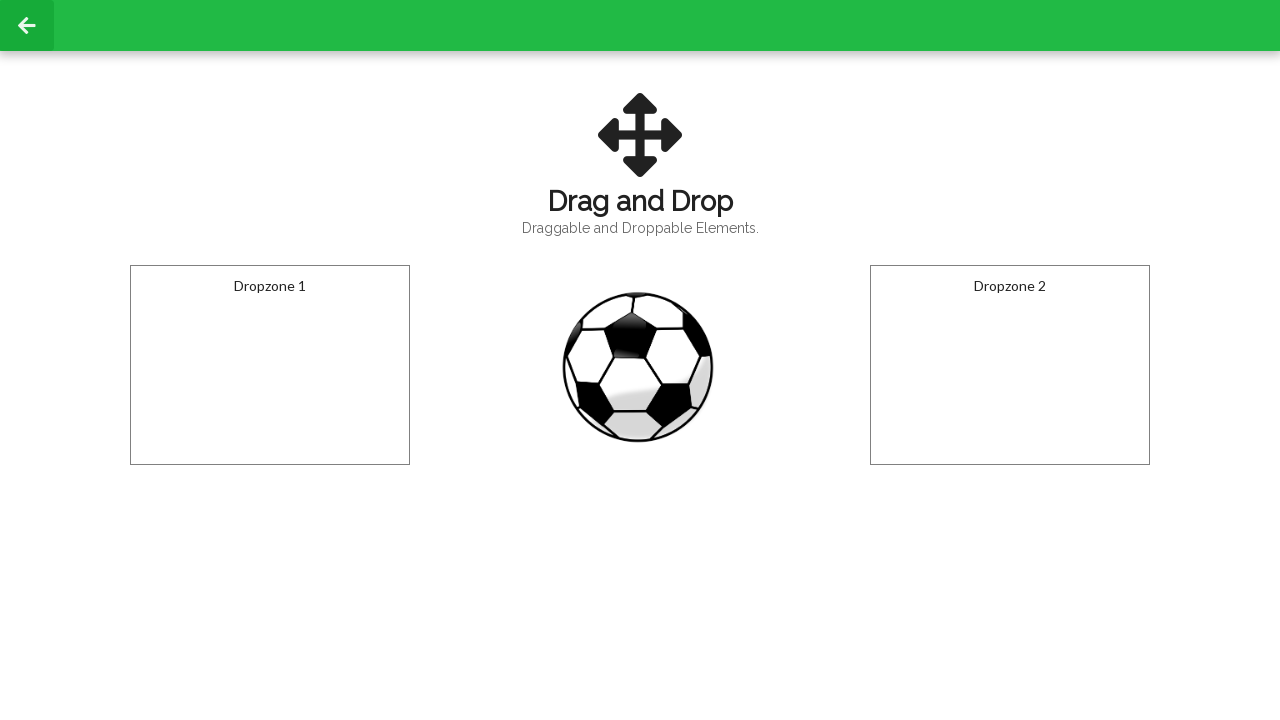

Located the second drop zone
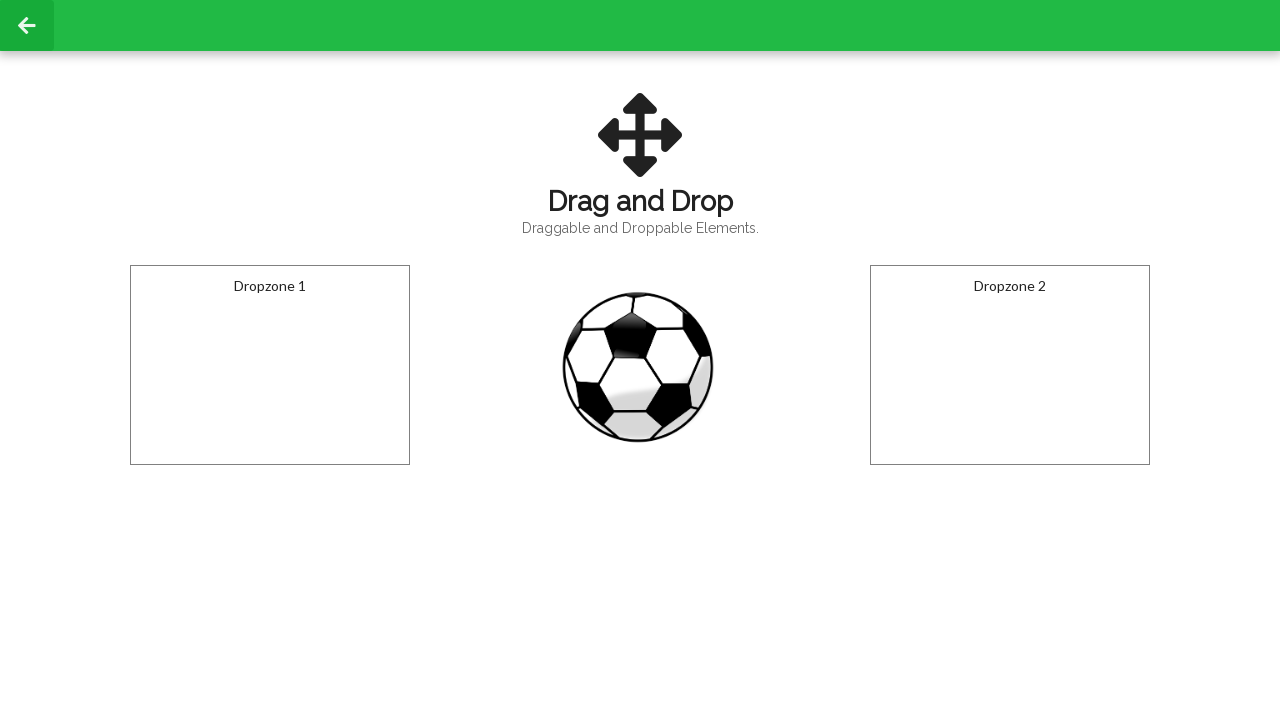

Dragged ball into the first drop zone at (270, 365)
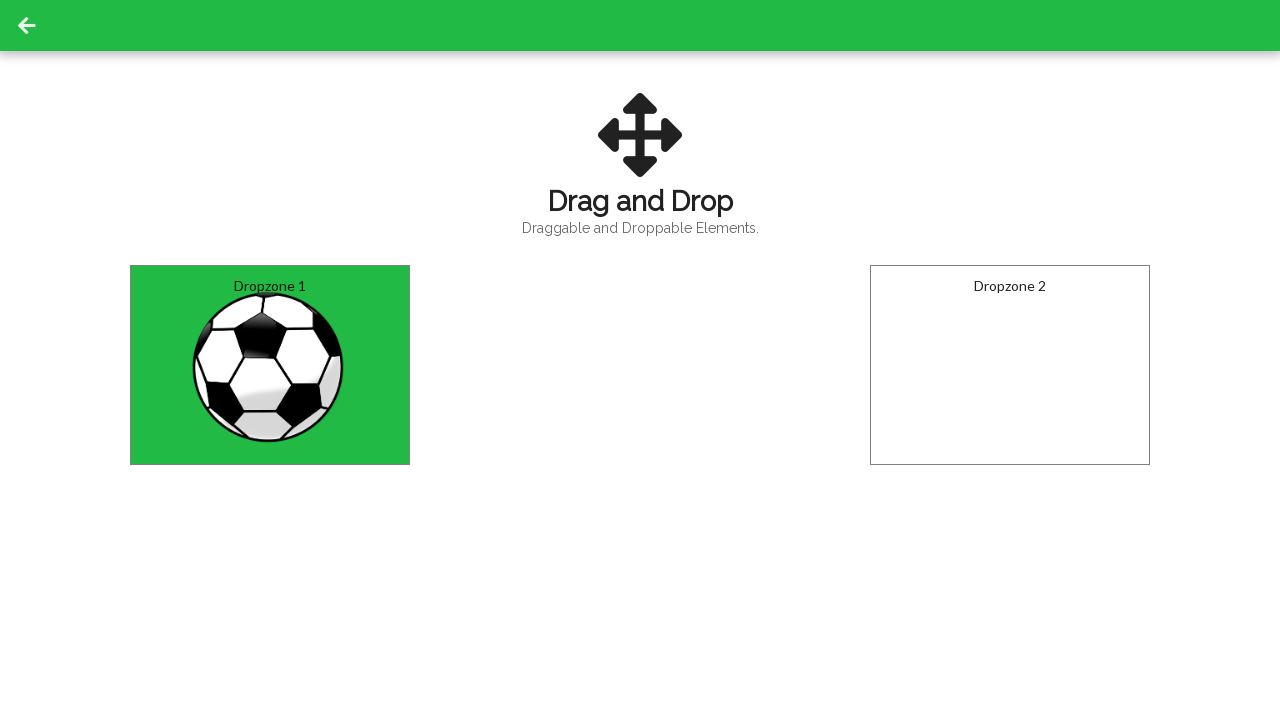

Verified first drop zone shows 'Dropped!' confirmation
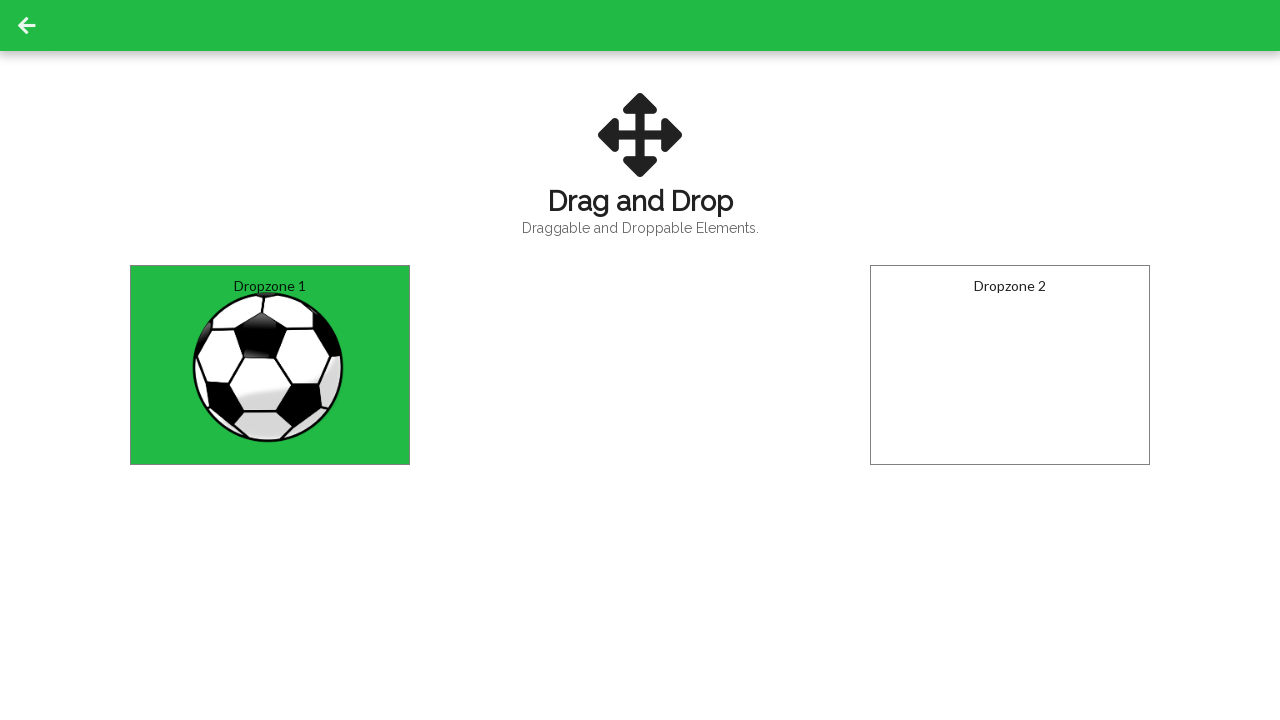

Dragged ball into the second drop zone at (1010, 365)
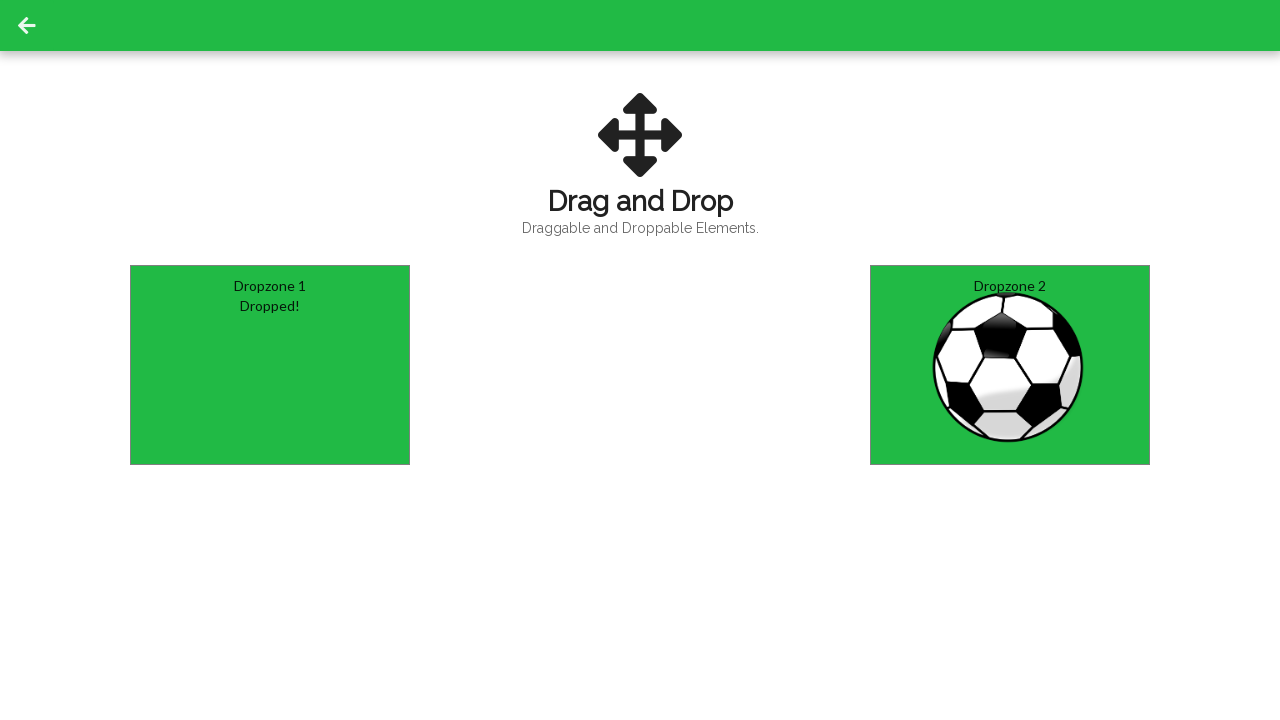

Verified second drop zone shows 'Dropped!' confirmation
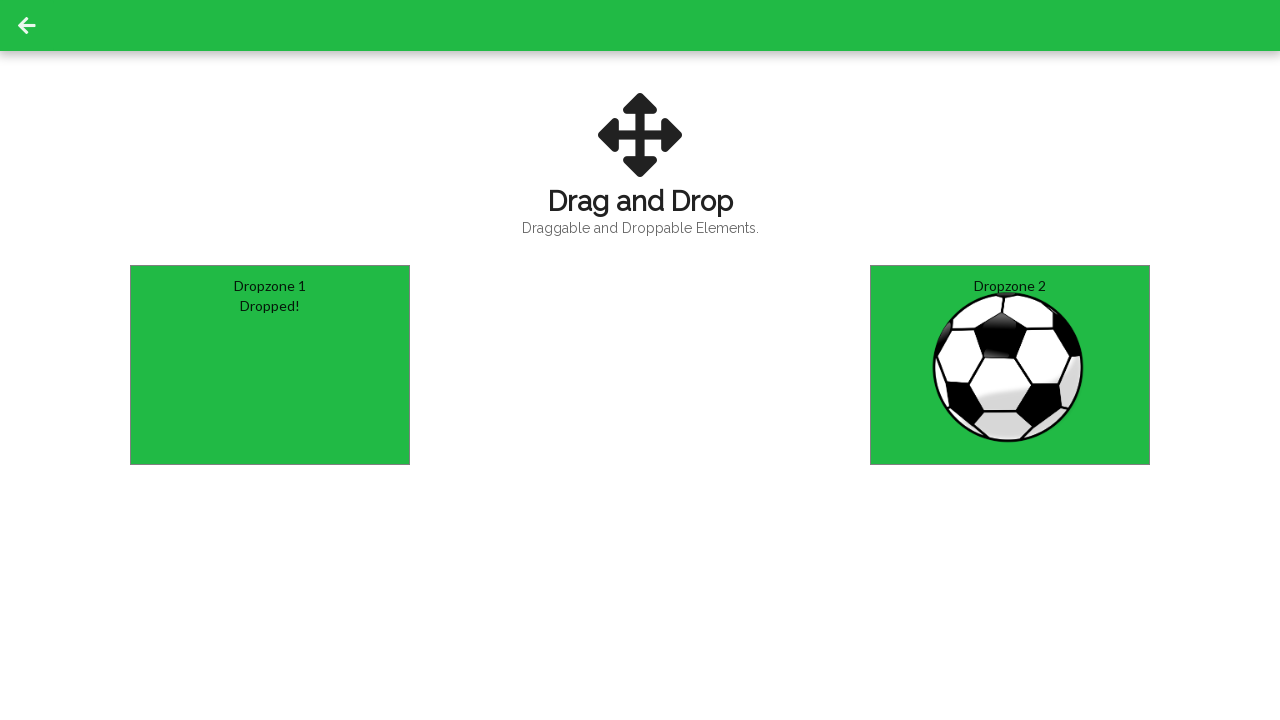

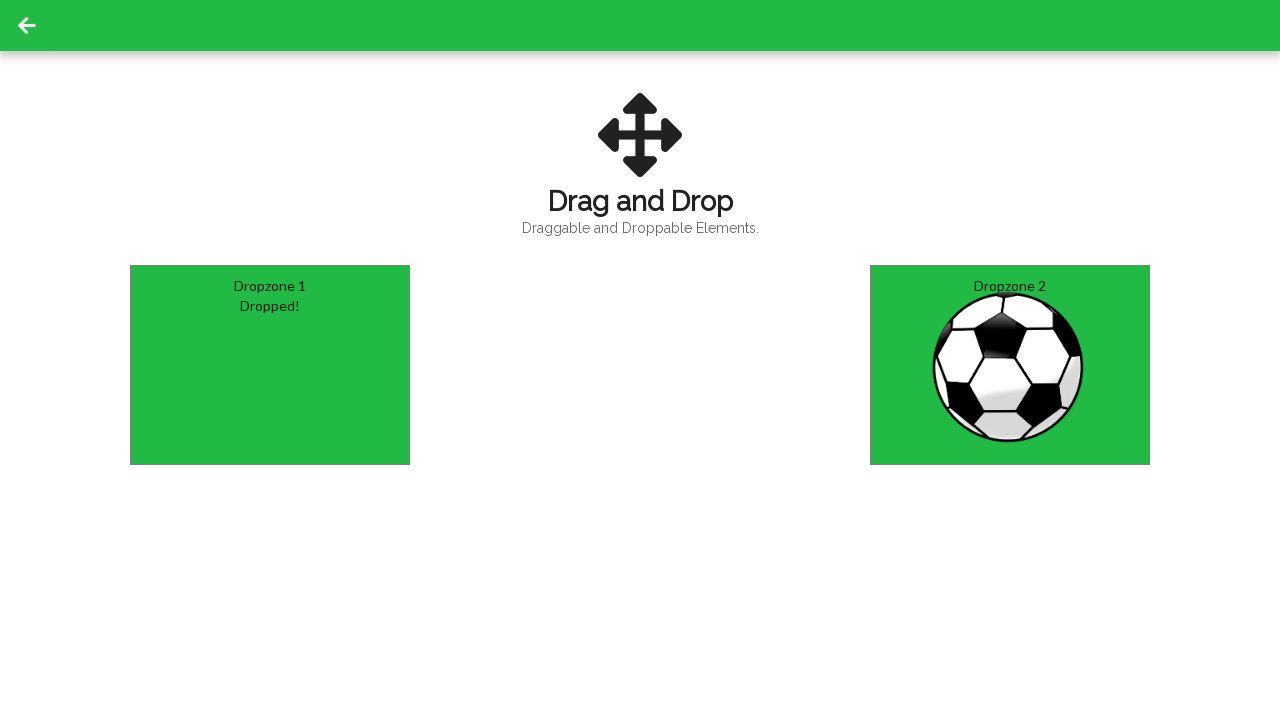